Tests the Add/Remove Elements functionality by clicking the link, adding an element, and then removing it

Starting URL: https://the-internet.herokuapp.com/

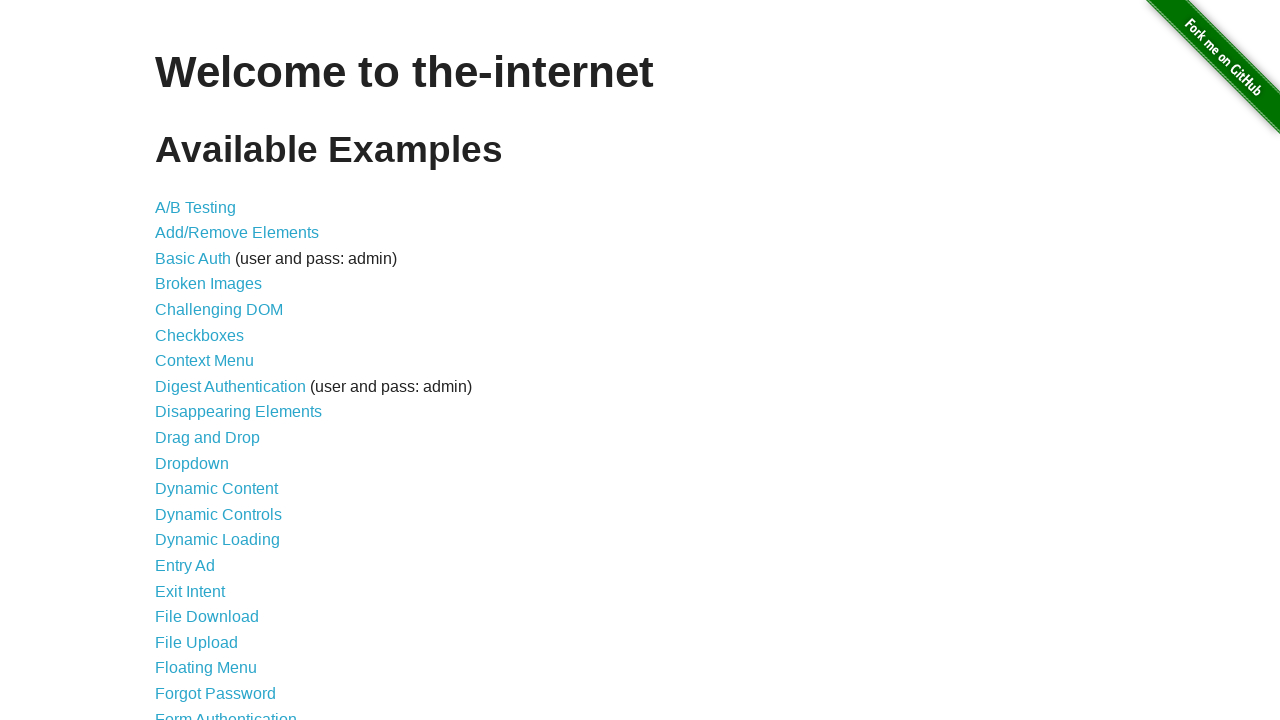

Clicked on Add/Remove Elements link at (237, 233) on xpath=//*[@id="content"]/ul/li[2]/a
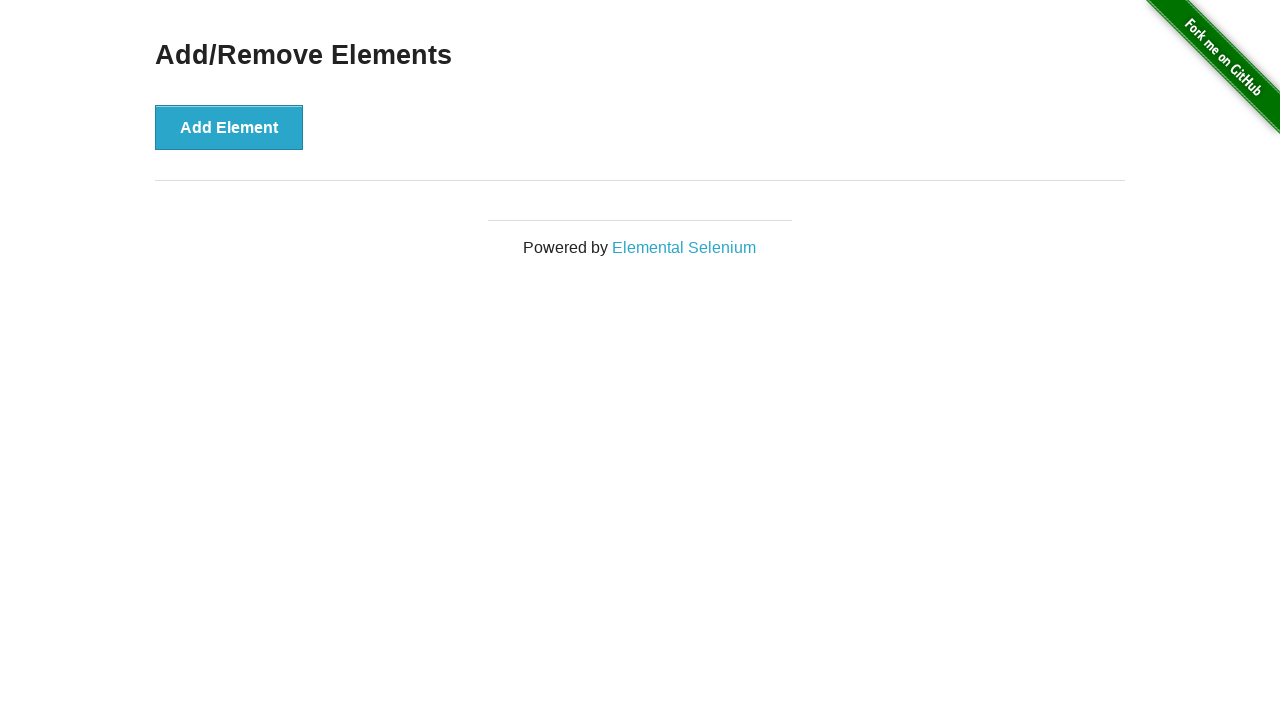

Clicked Add Element button to add a new element at (229, 127) on xpath=//*[@id="content"]/div/button
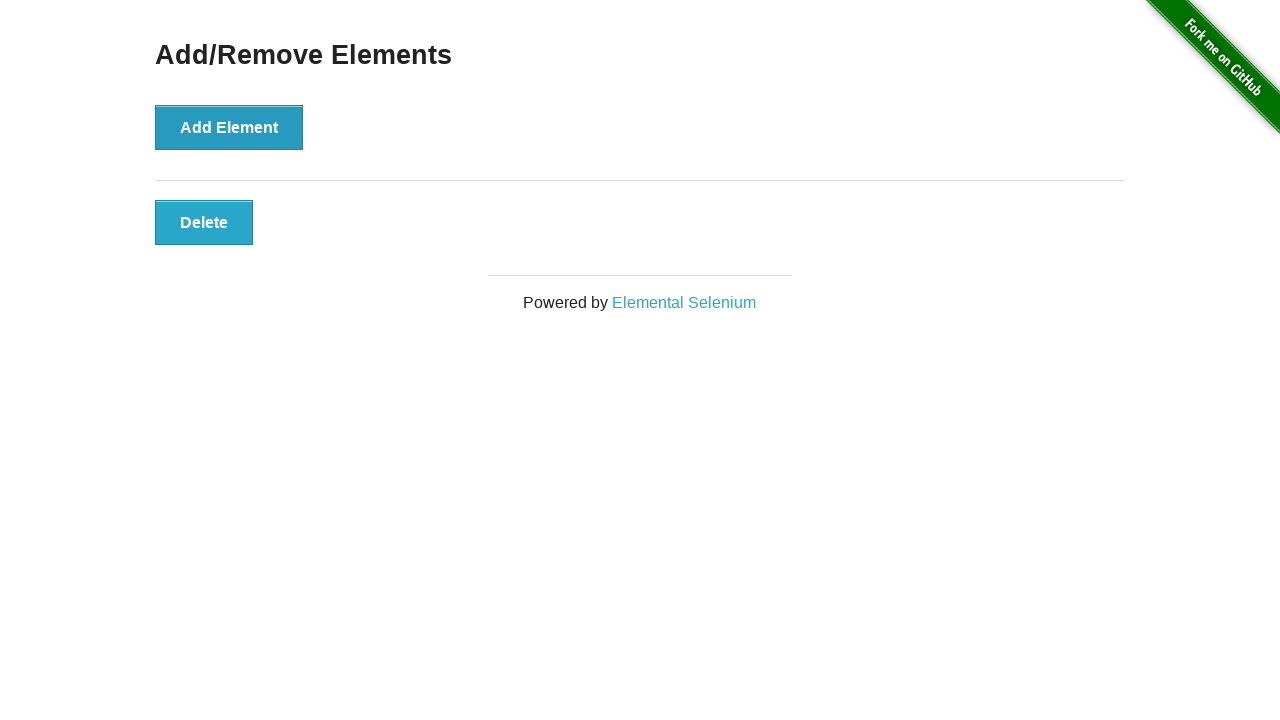

Clicked Delete button to remove the element at (204, 222) on xpath=//*[@id="elements"]/button
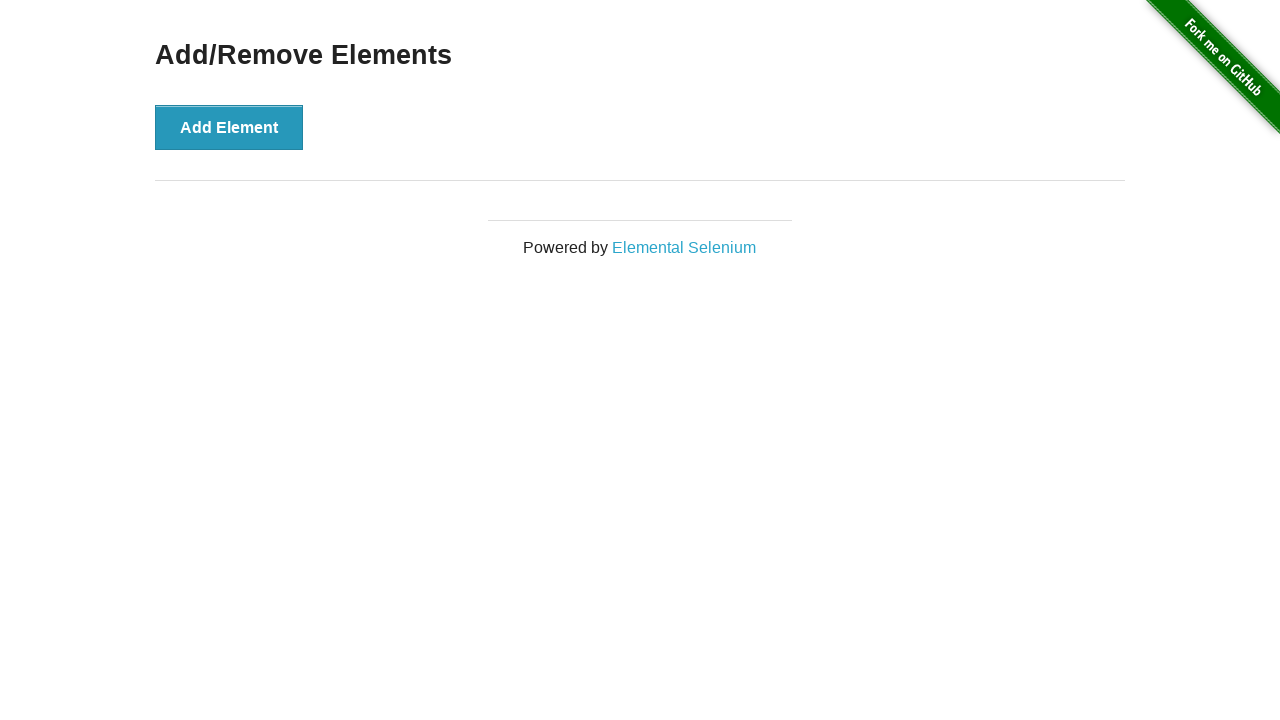

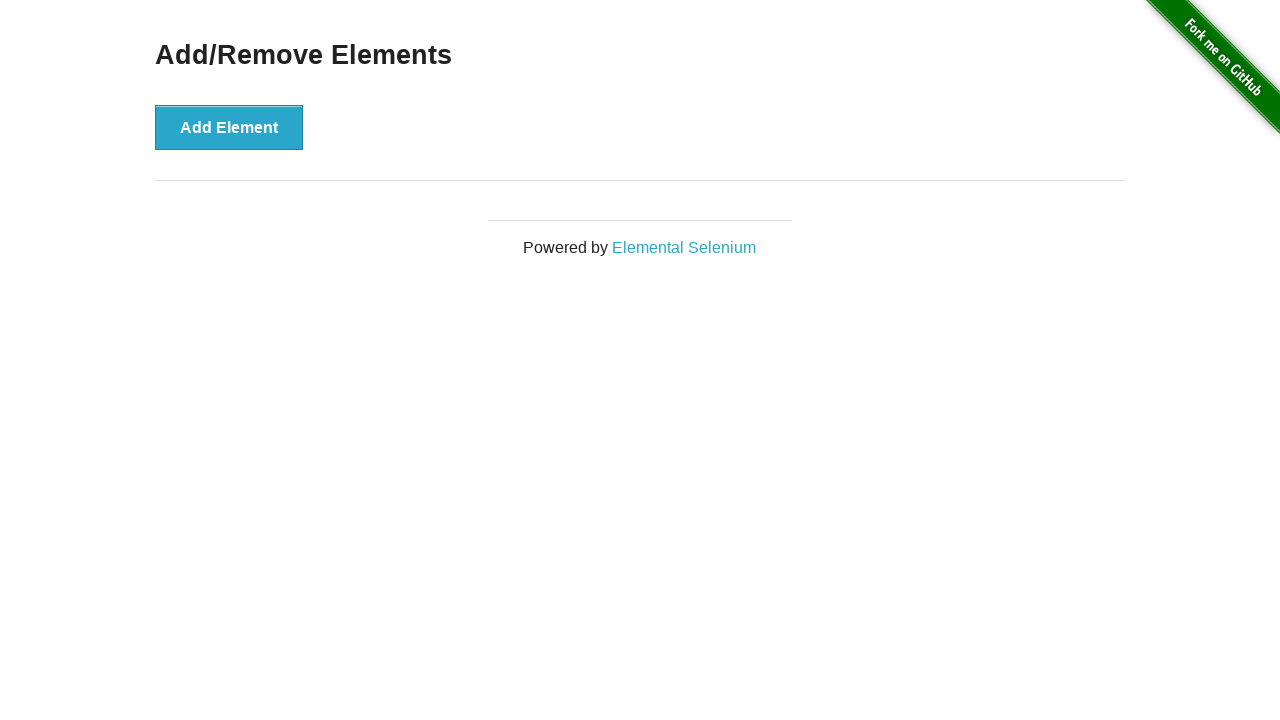